Tests clicking Apple and Microsoft links that open popup tabs, verifying the Apple tab title

Starting URL: https://techglobal-training.com/frontend

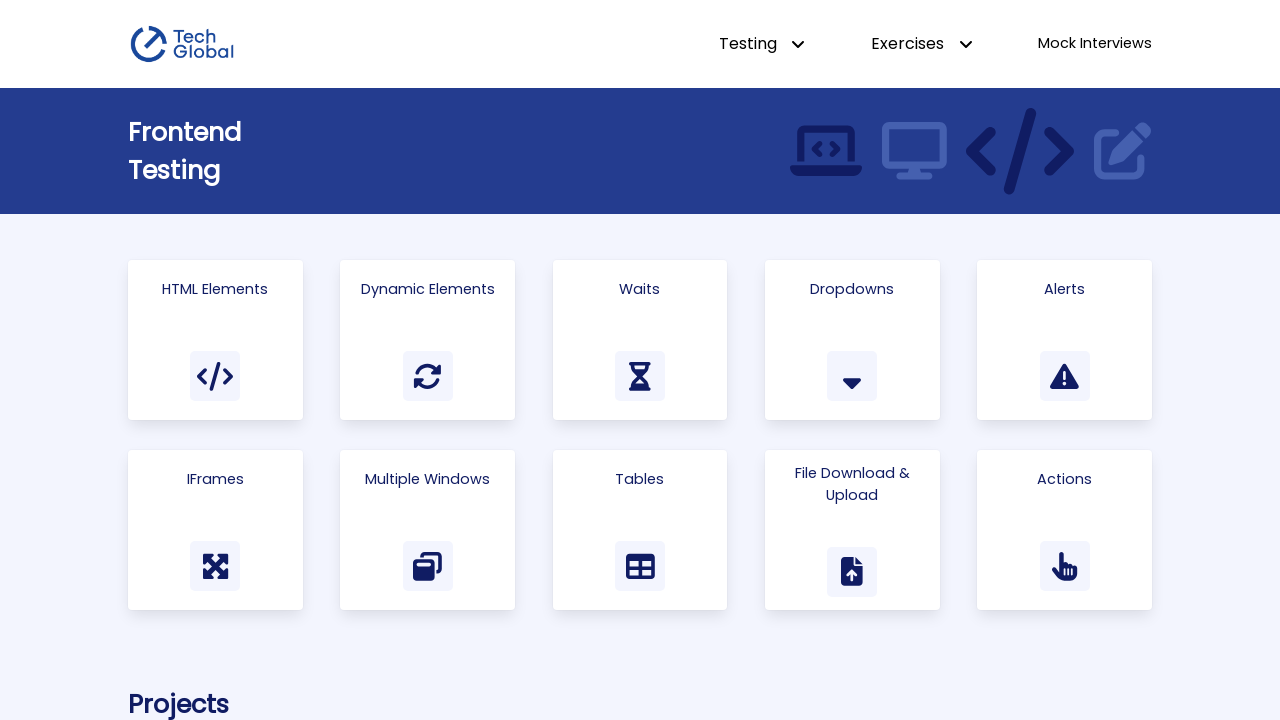

Clicked on 'Multiple Windows' link at (428, 530) on a:has-text('Multiple Windows')
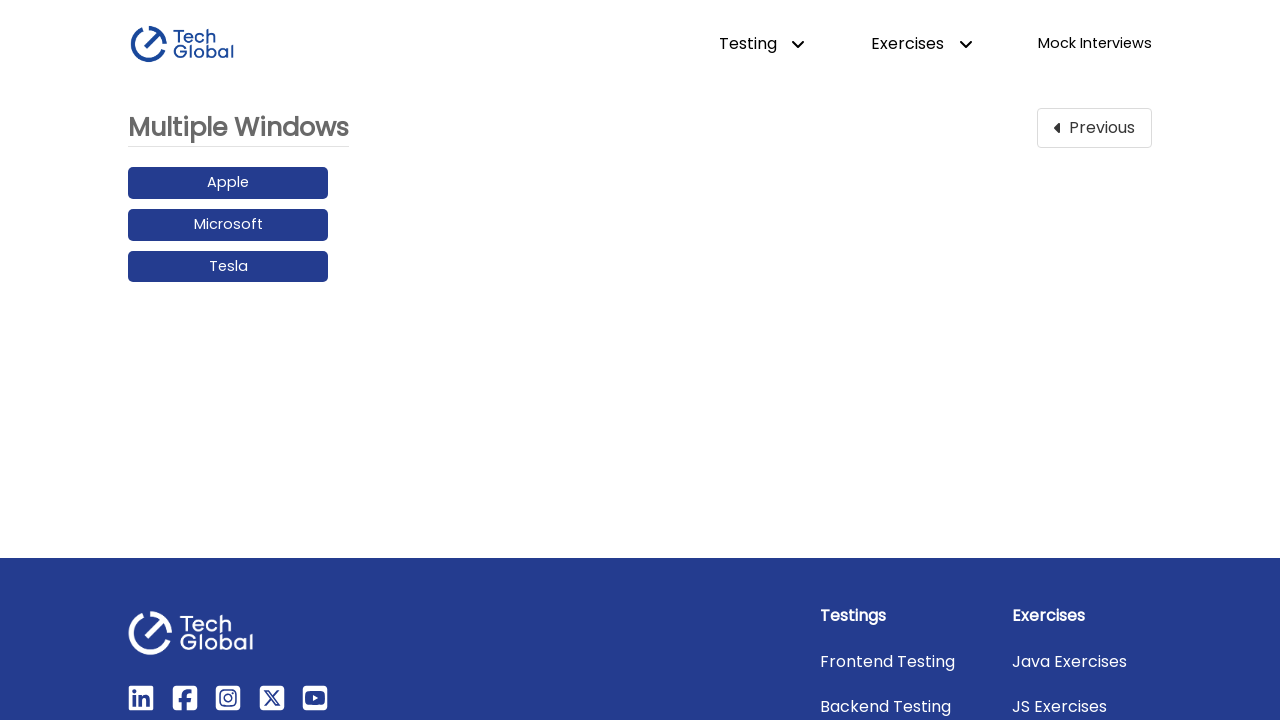

Clicked on Apple link and popup window opened at (228, 183) on a:has-text('Apple')
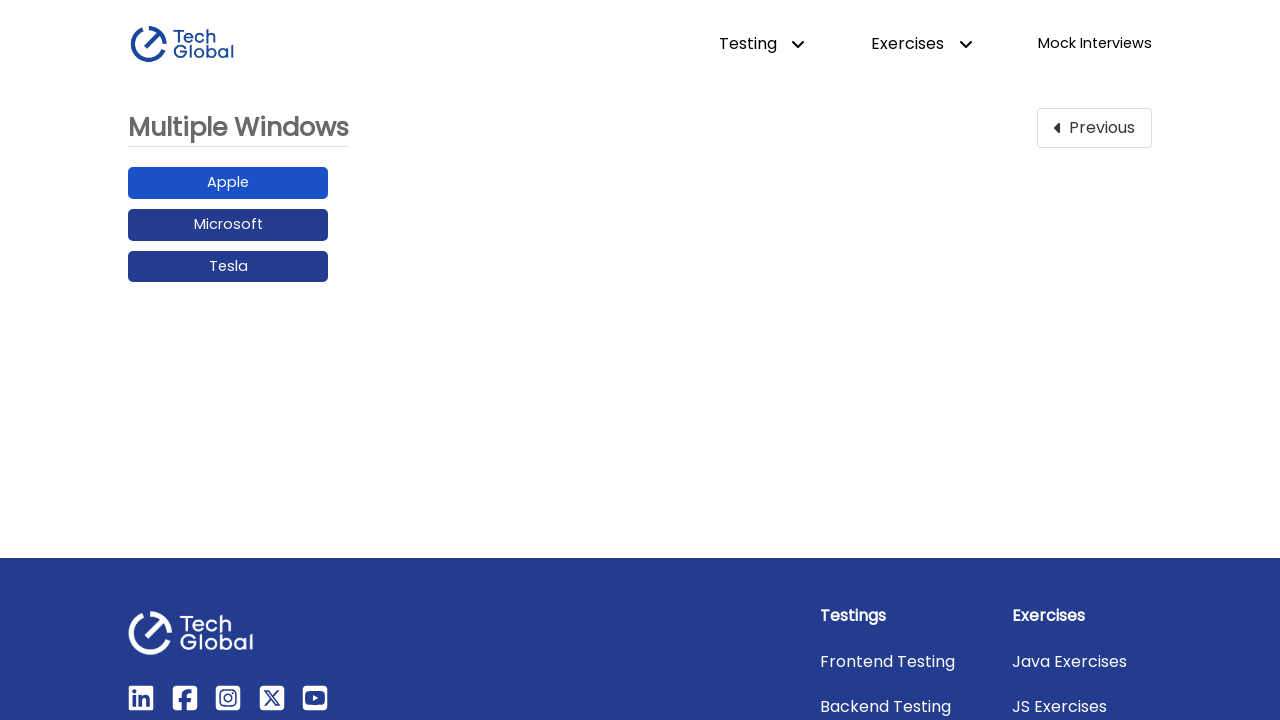

Brought Apple tab to front
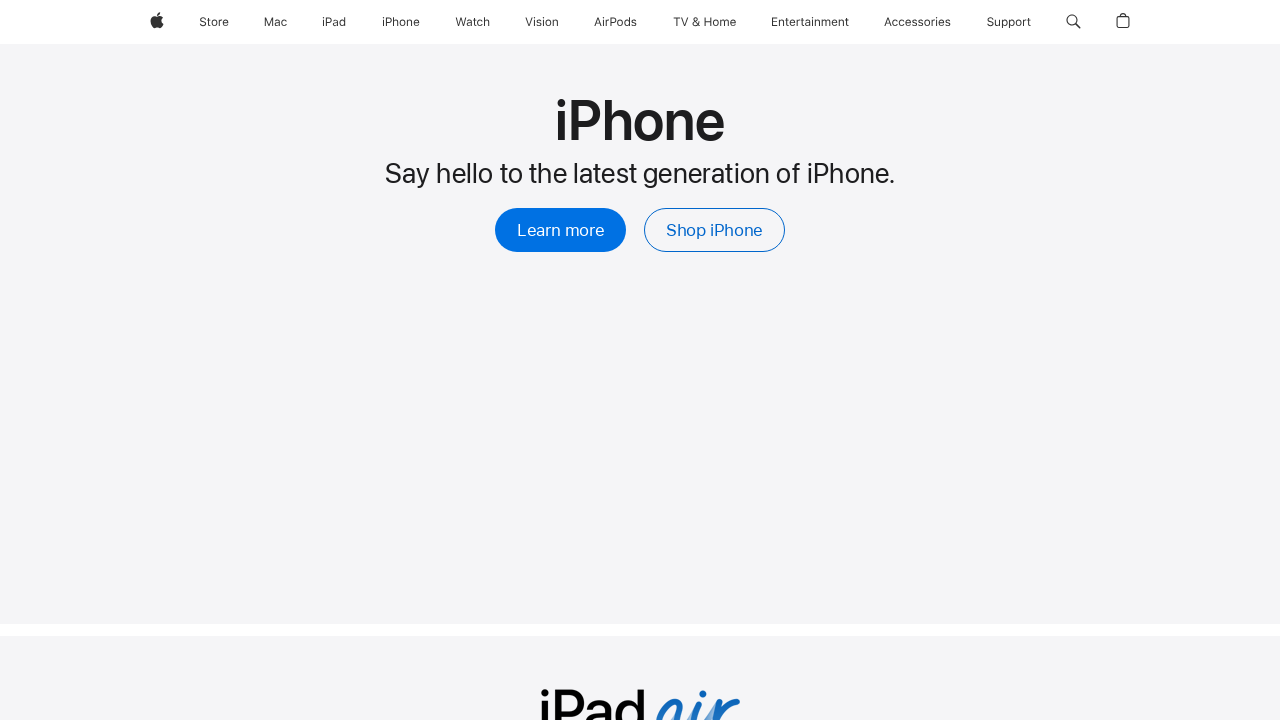

Clicked on Microsoft link and popup window opened at (228, 225) on a:has-text('Microsoft')
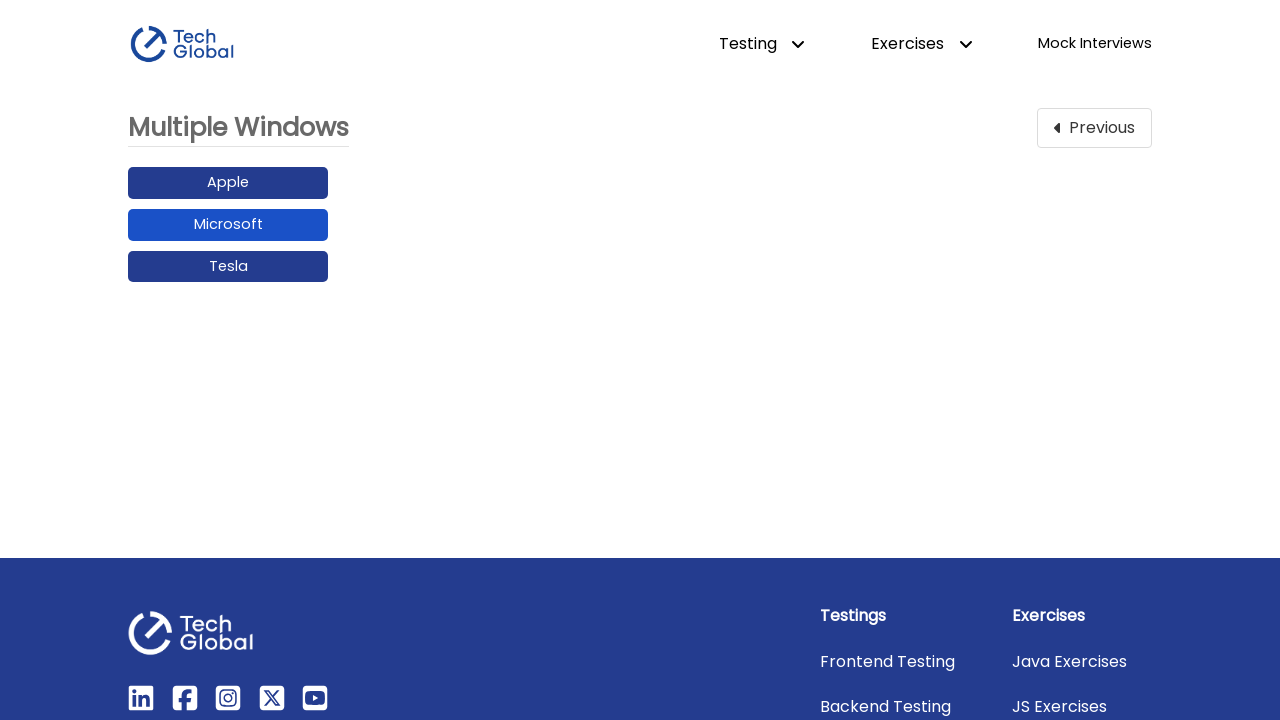

Brought Microsoft tab to front
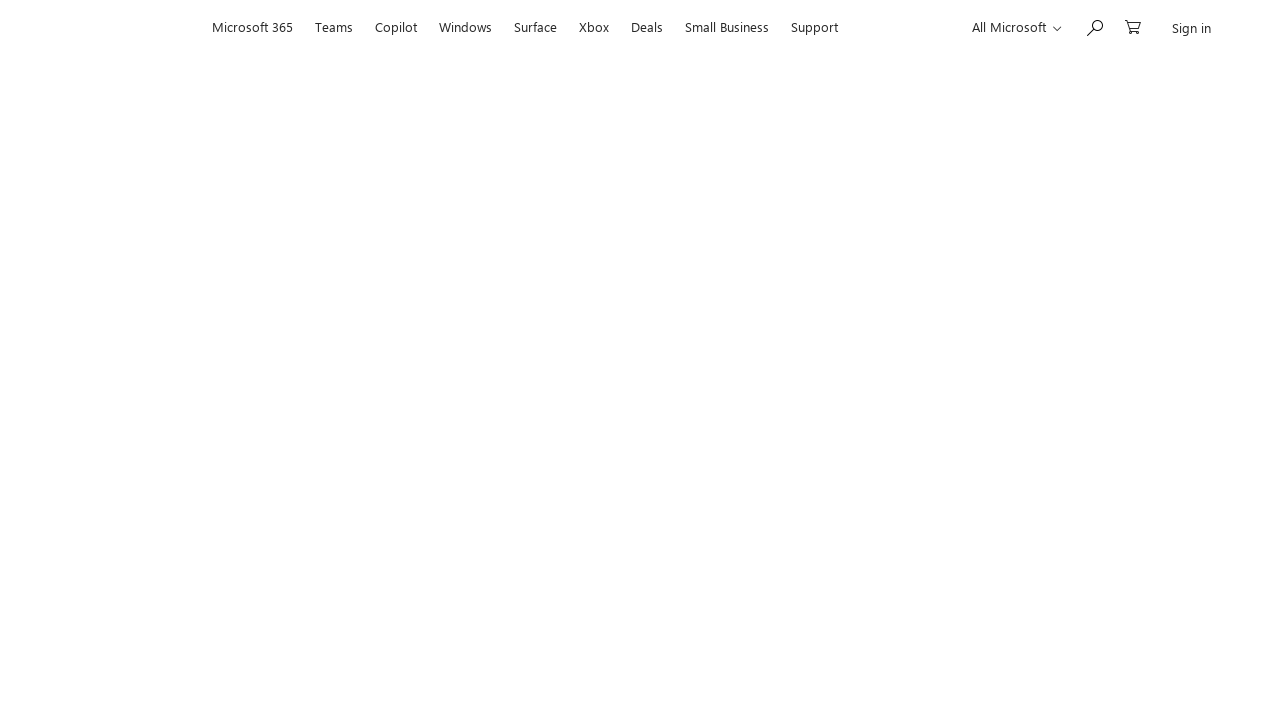

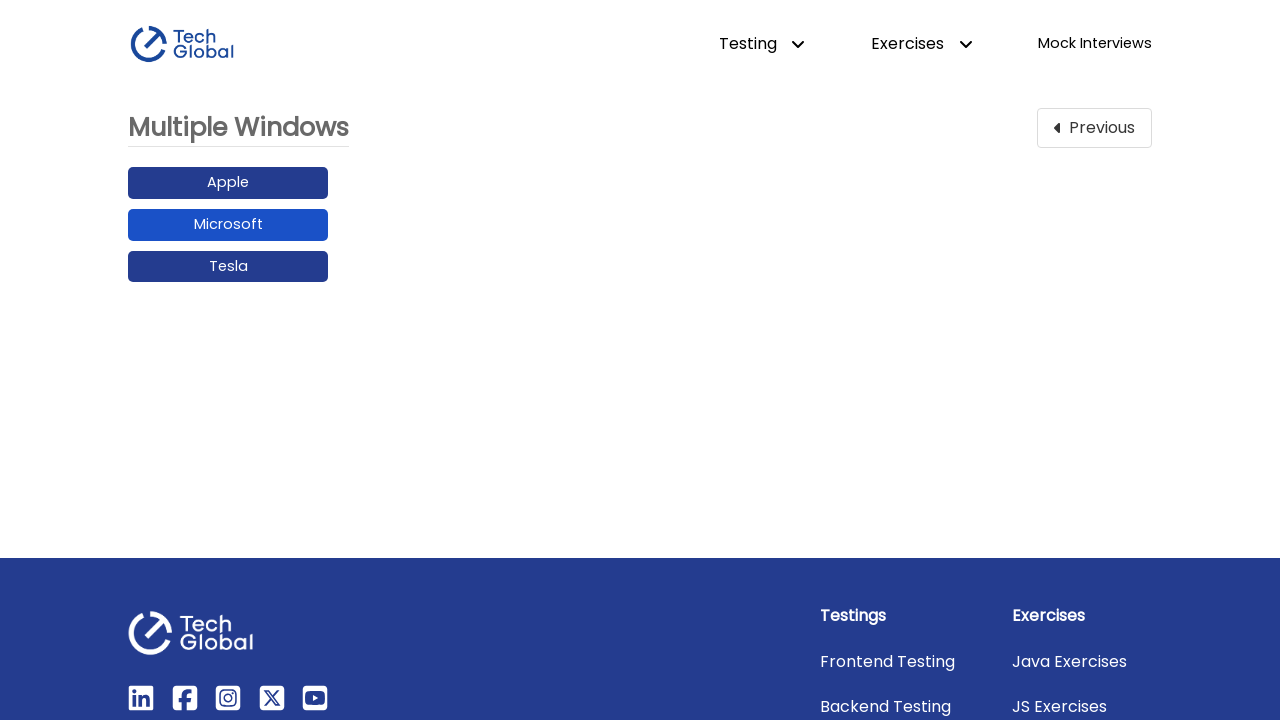